Tests navigation to the registration page and verifies that the "Signing up is easy!" heading is displayed correctly

Starting URL: https://parabank.parasoft.com/parabank/index.htm

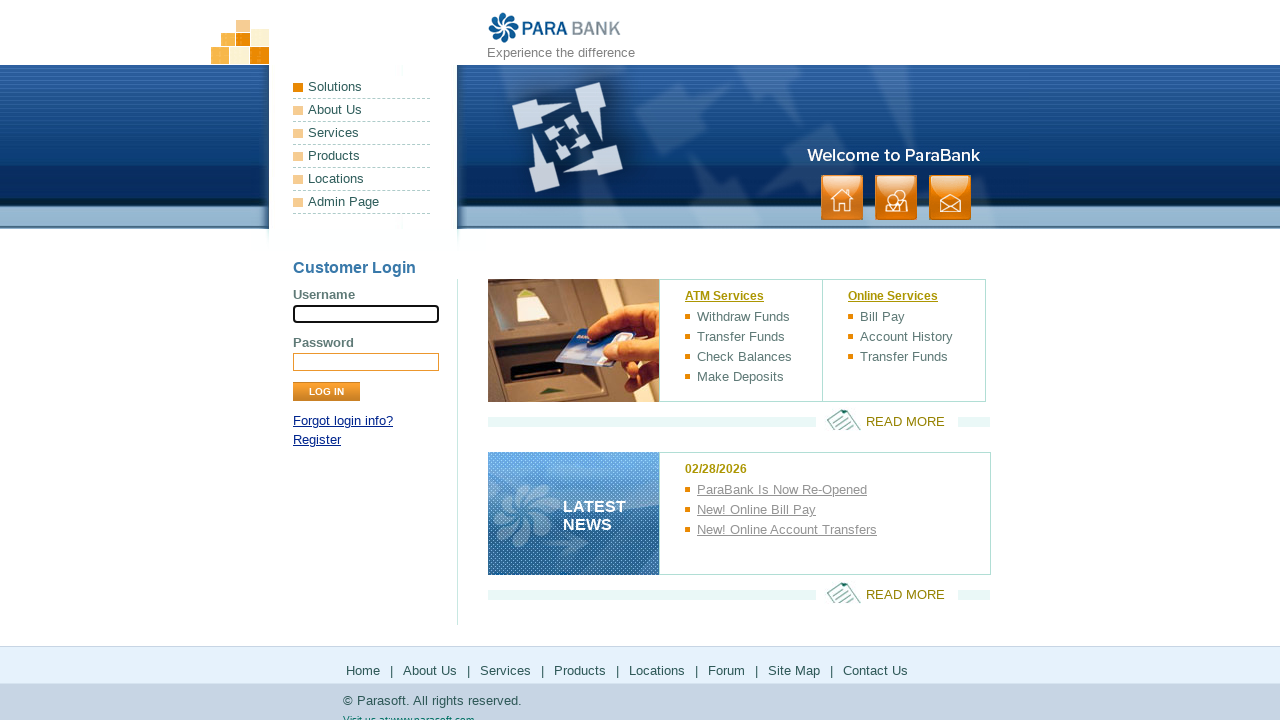

Navigated to ParaBank homepage
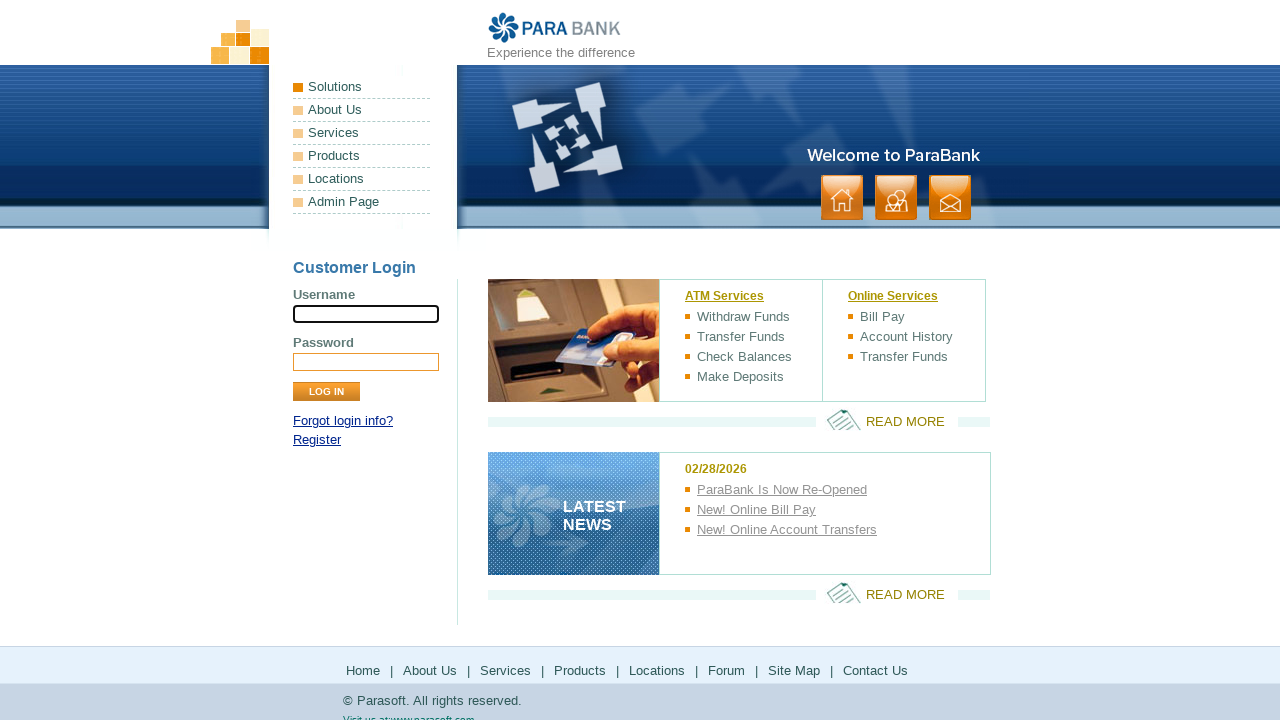

Clicked Register link to navigate to registration page at (317, 440) on xpath=//a[text()='Register']
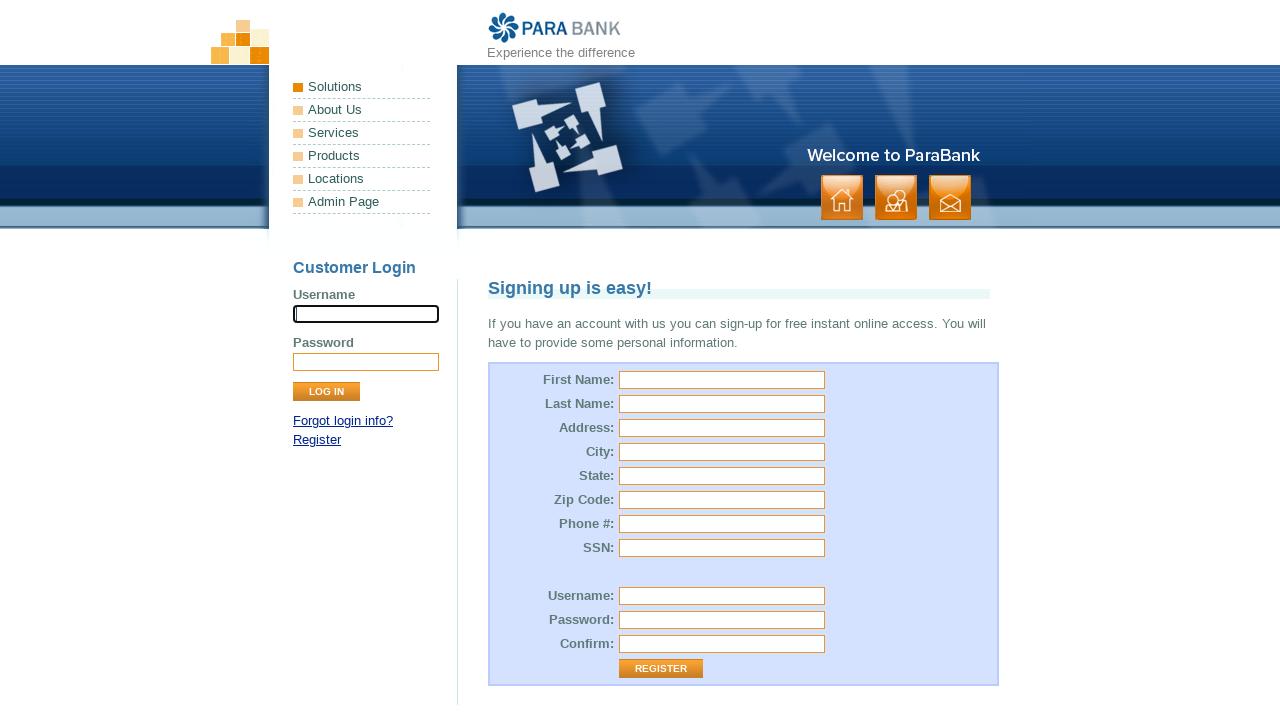

Registration page loaded and 'Signing up is easy!' heading appeared
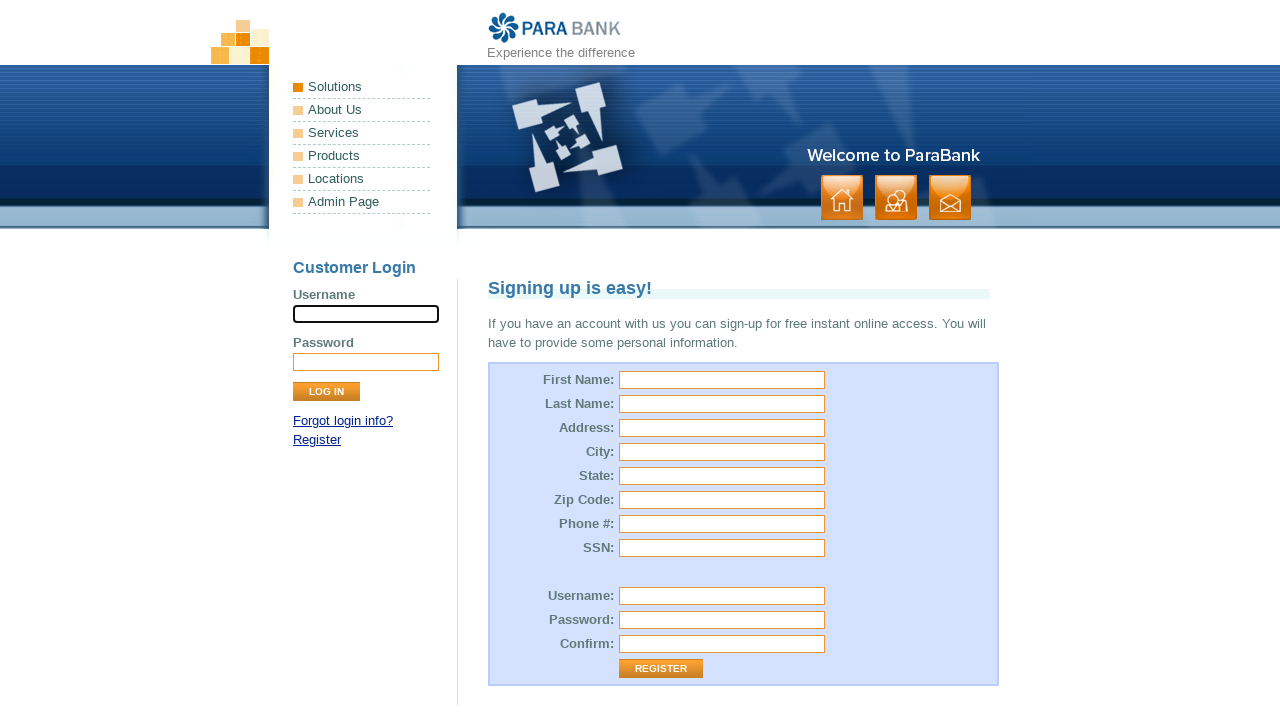

Verified that heading text is 'Signing up is easy!'
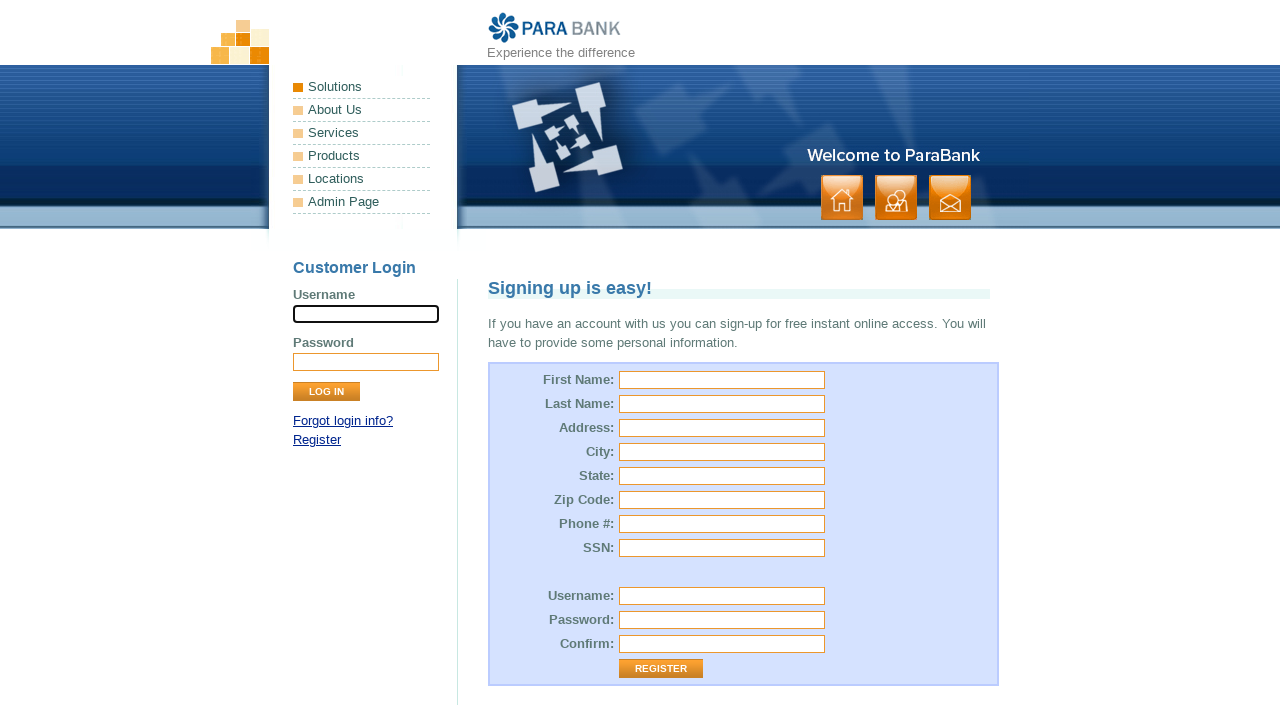

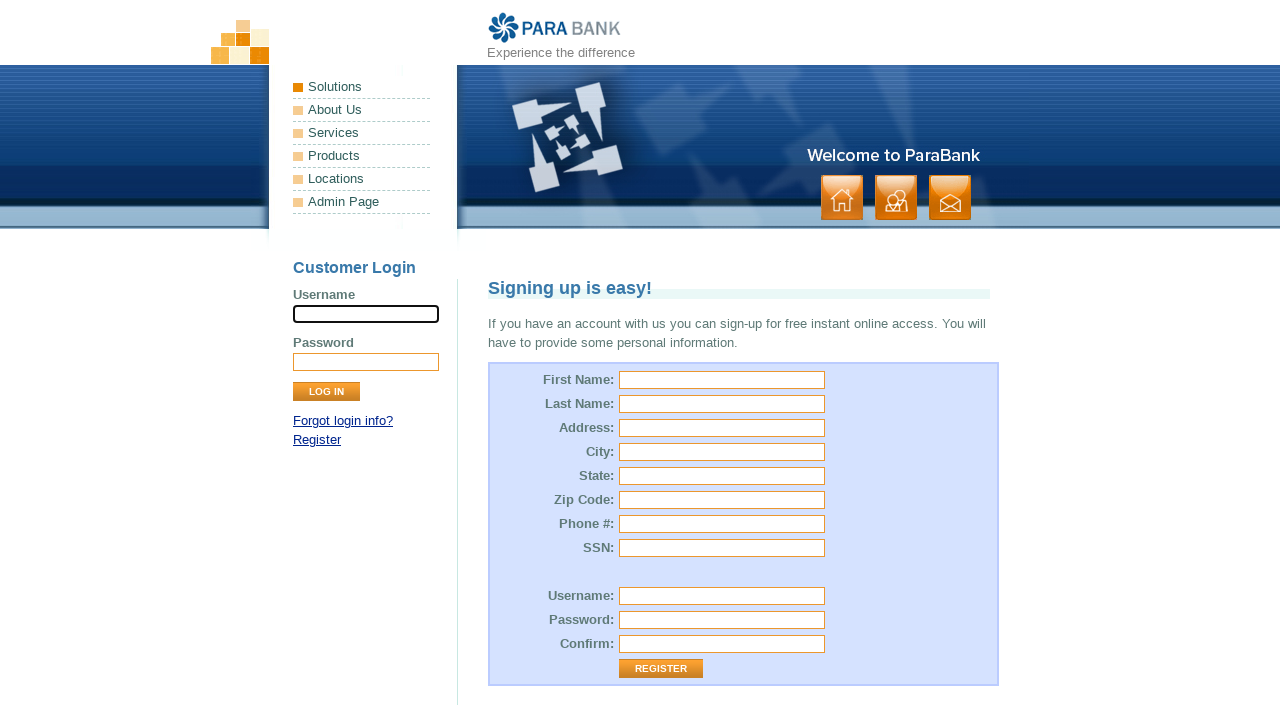